Tests interaction with multiple iframes on a demo page by filling text inputs in three different frames

Starting URL: https://ui.vision/demo/webtest/frames/

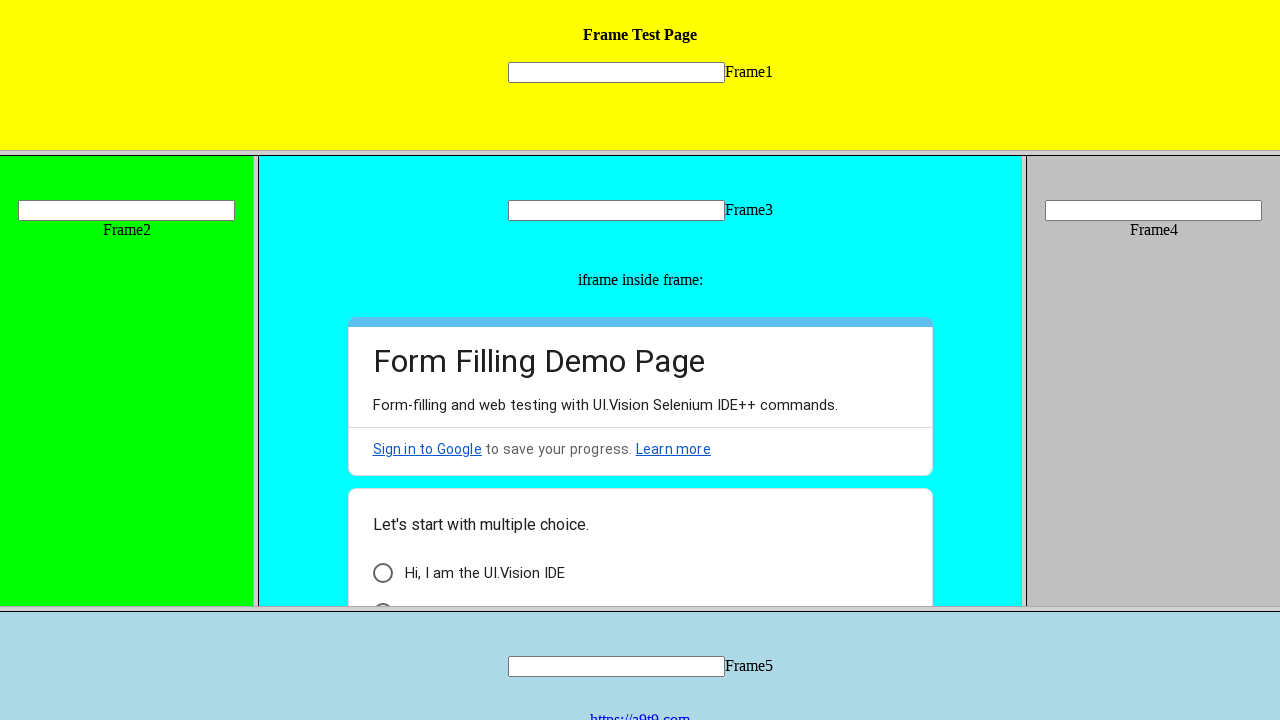

Filled text input in frame 3 with 'Vishveshwar Reddy' on [src='frame_3.html'] >> internal:control=enter-frame >> input[name='mytext3']
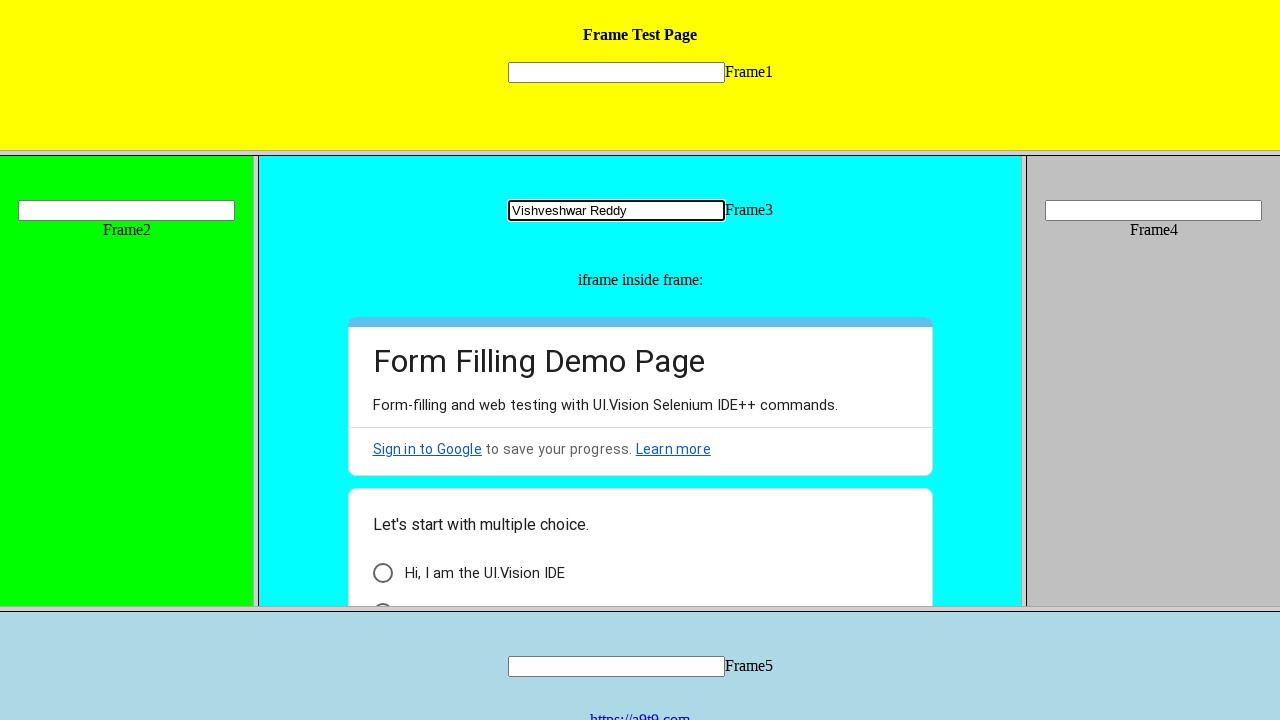

Filled text input in frame 2 with ' Reddy' on [src='frame_2.html'] >> internal:control=enter-frame >> input[name='mytext2']
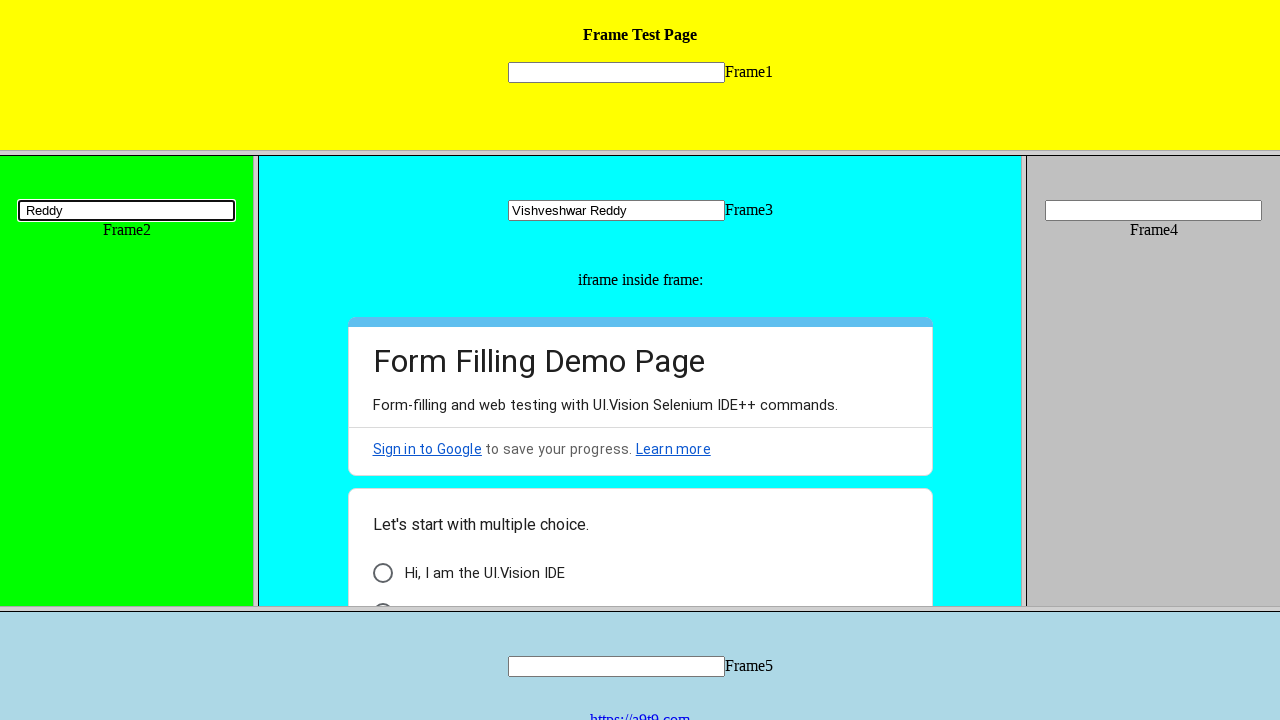

Filled text input in frame 1 with ' Pulla' on [src='frame_1.html'] >> internal:control=enter-frame >> input[name='mytext1']
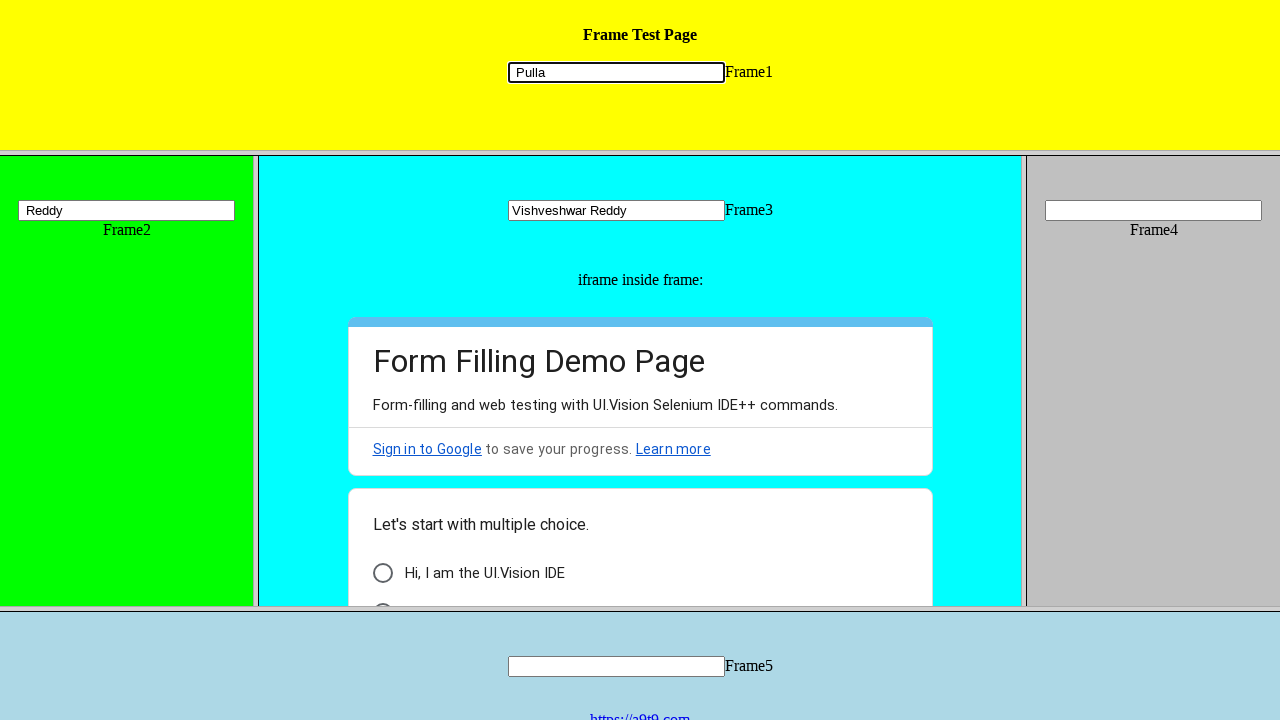

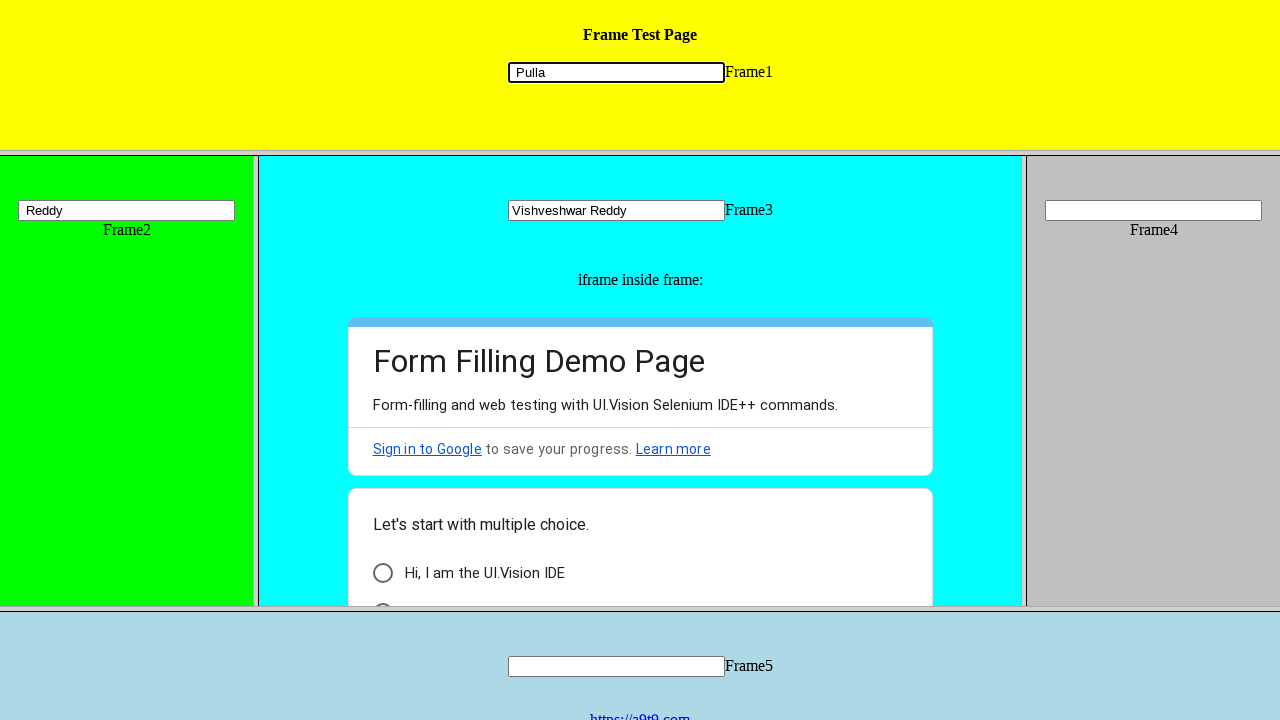